Tests drag-and-drop functionality on jQuery UI demo page by switching to the demo iframe and dragging an element from the draggable source to the droppable target.

Starting URL: https://jqueryui.com/droppable/

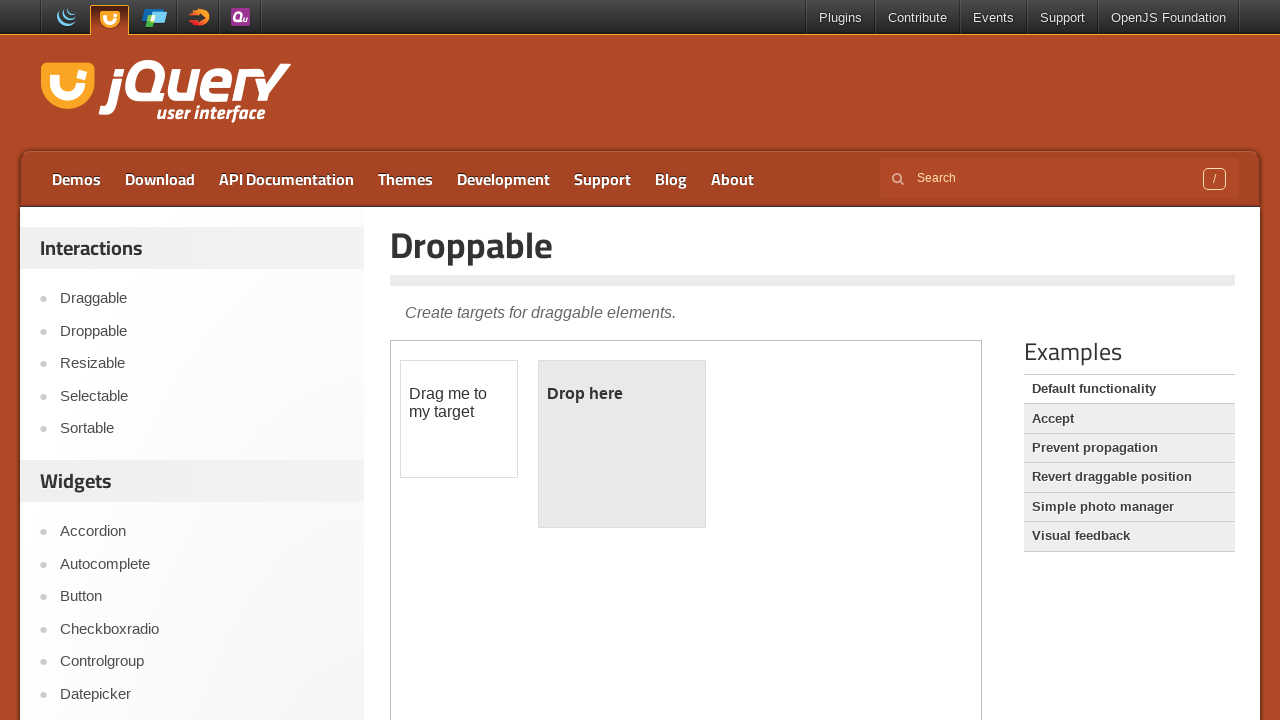

Located the demo iframe containing drag-and-drop elements
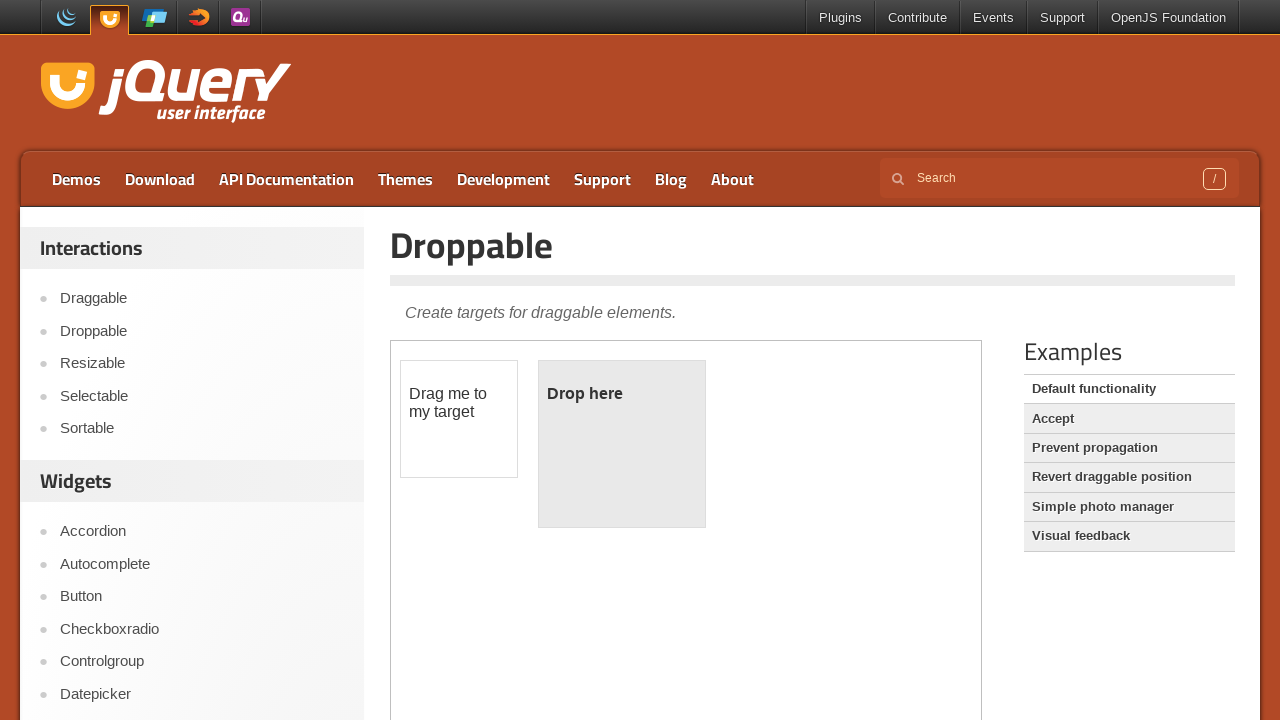

Located the draggable source element
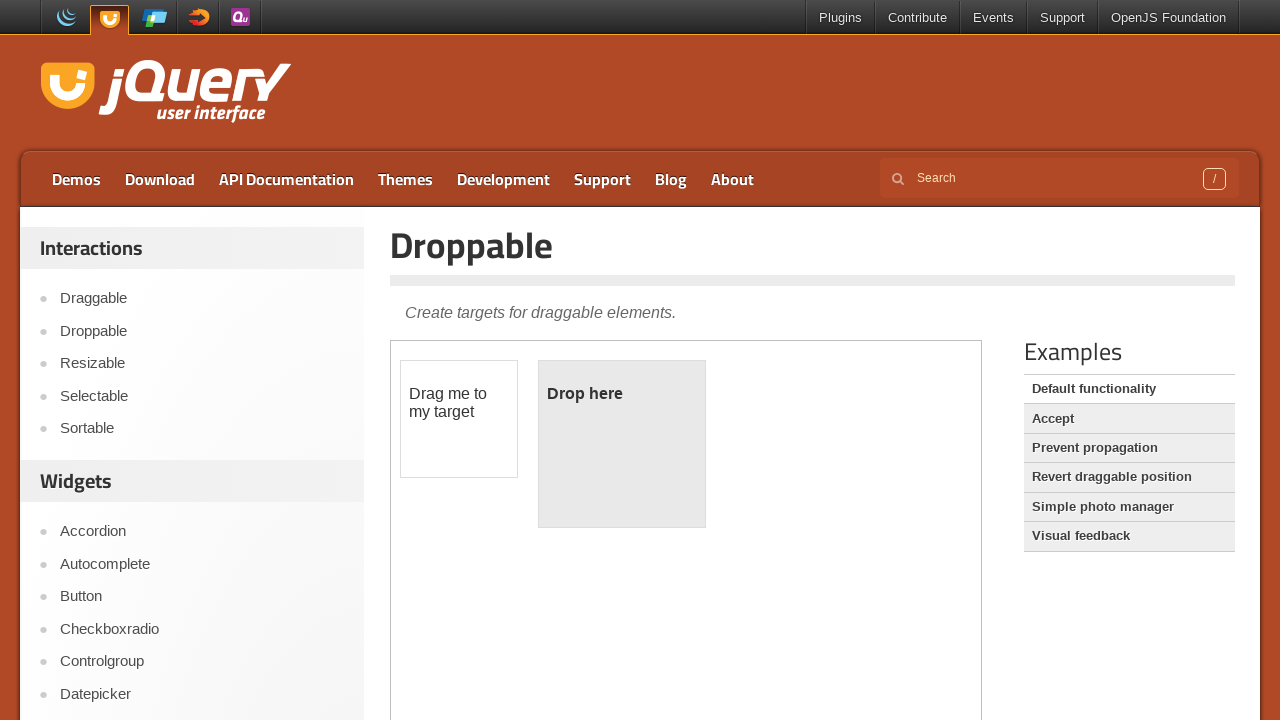

Located the droppable target element
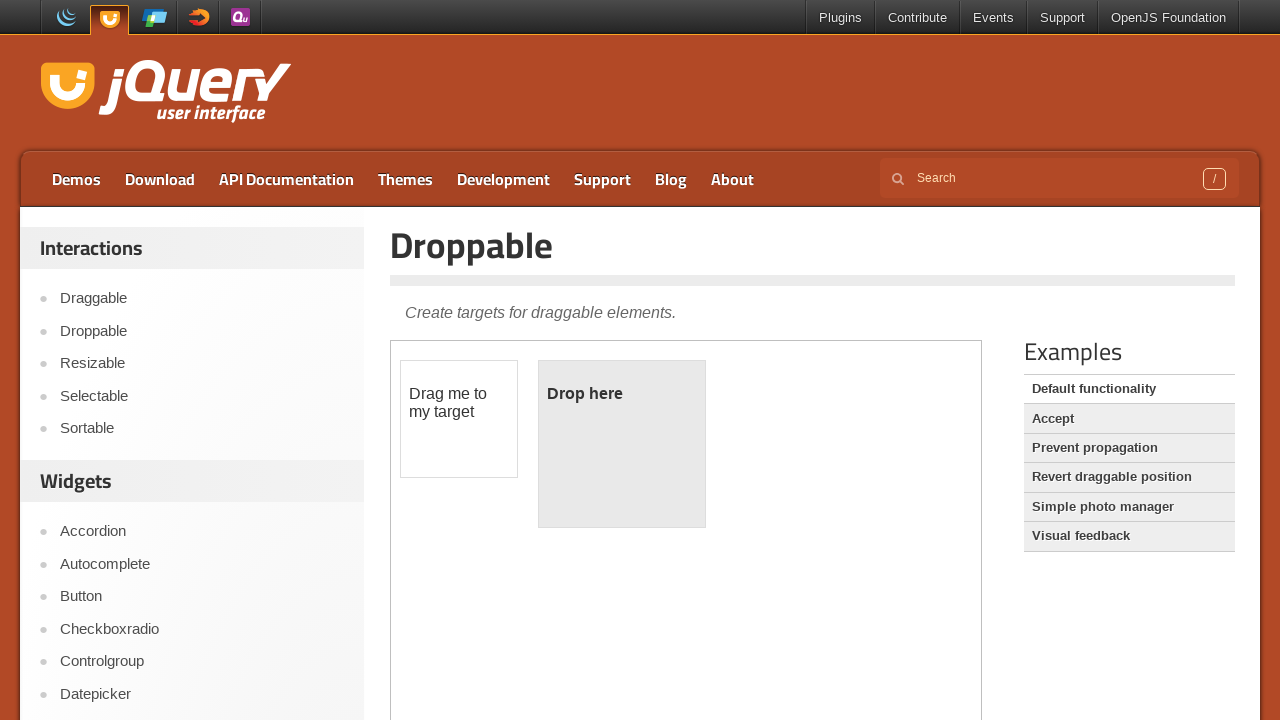

Dragged the draggable element to the droppable target at (622, 444)
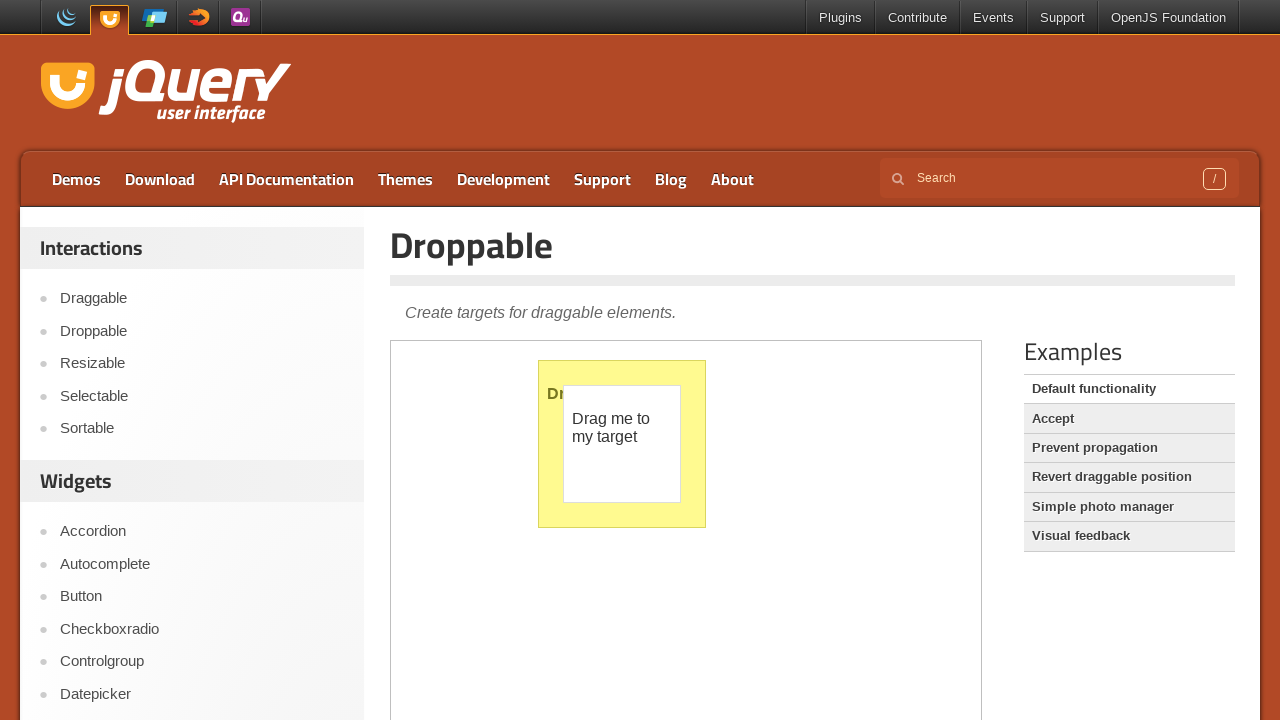

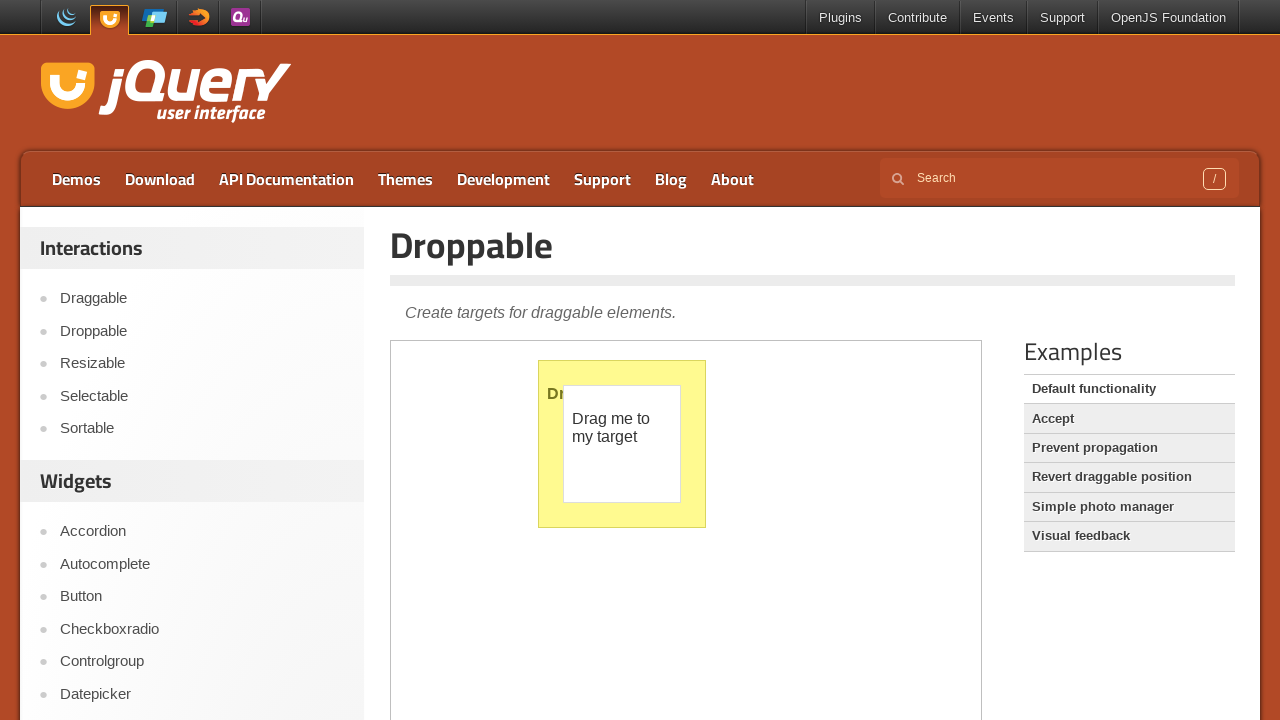